Navigates to the OrangeHRM demo homepage and verifies that the company logo is displayed on the login page.

Starting URL: https://opensource-demo.orangehrmlive.com

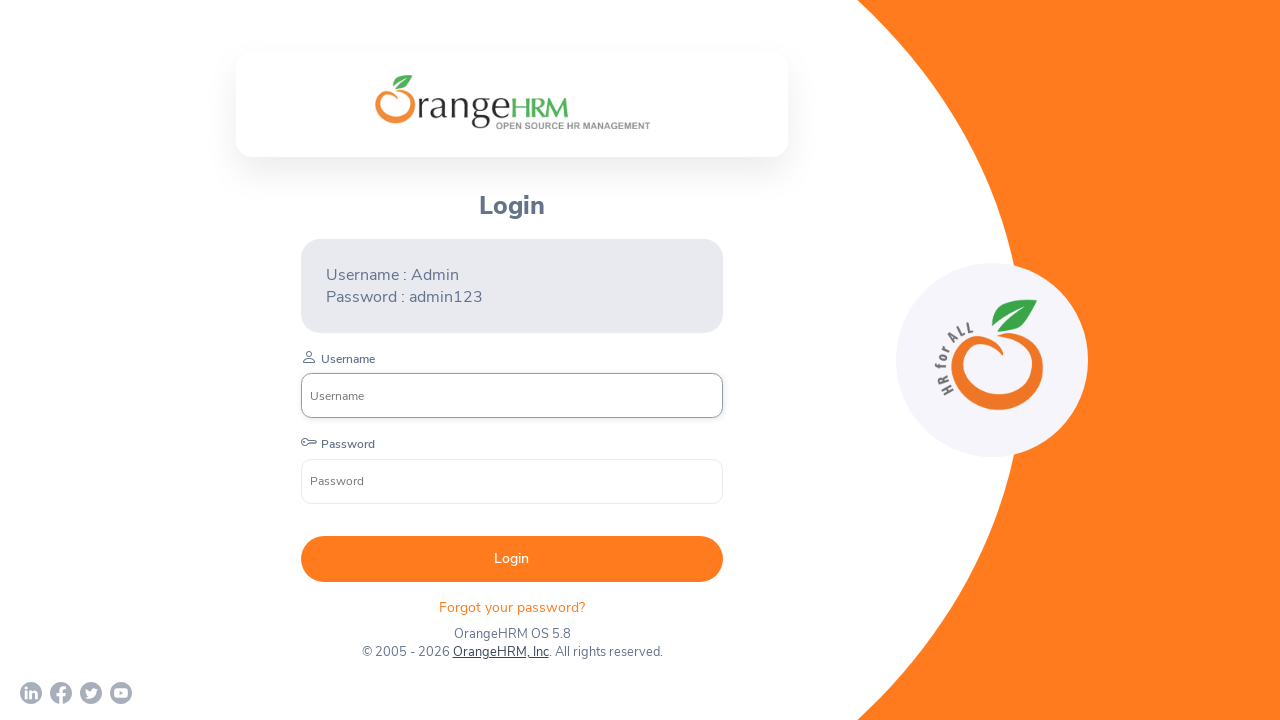

Located logo element using XPath selector
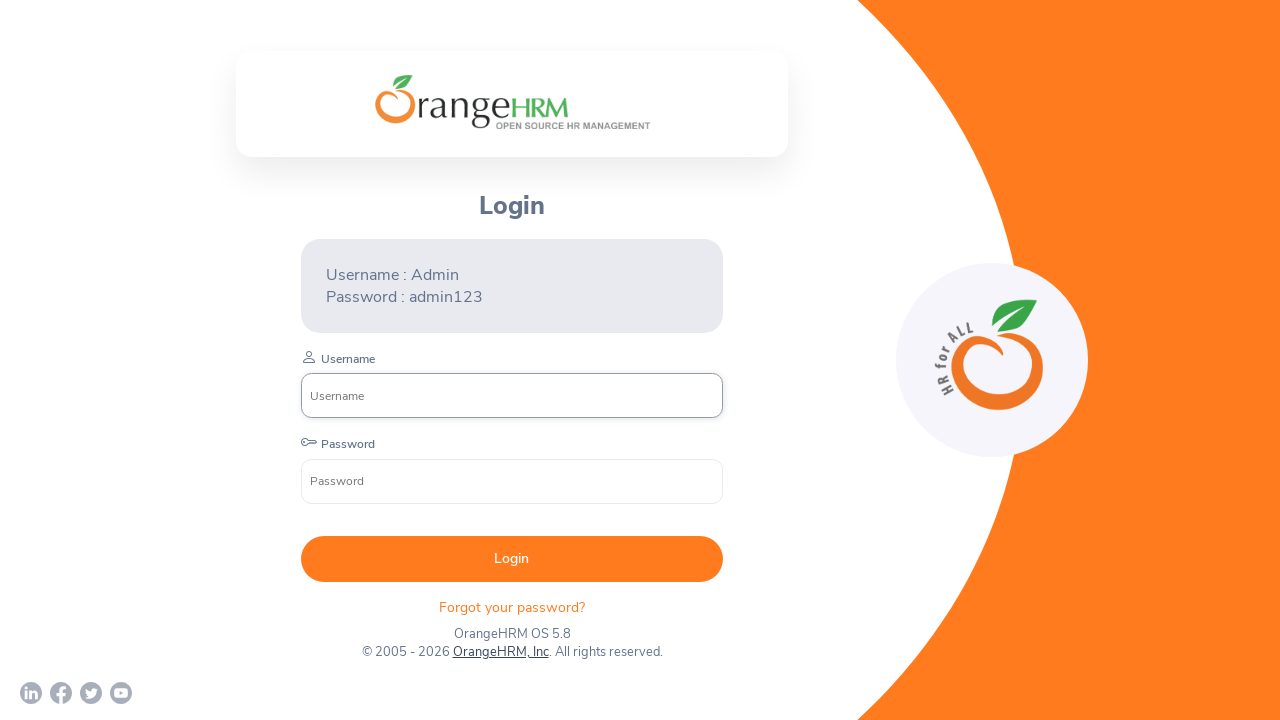

Logo not visible with first selector, trying alternative CSS selectors
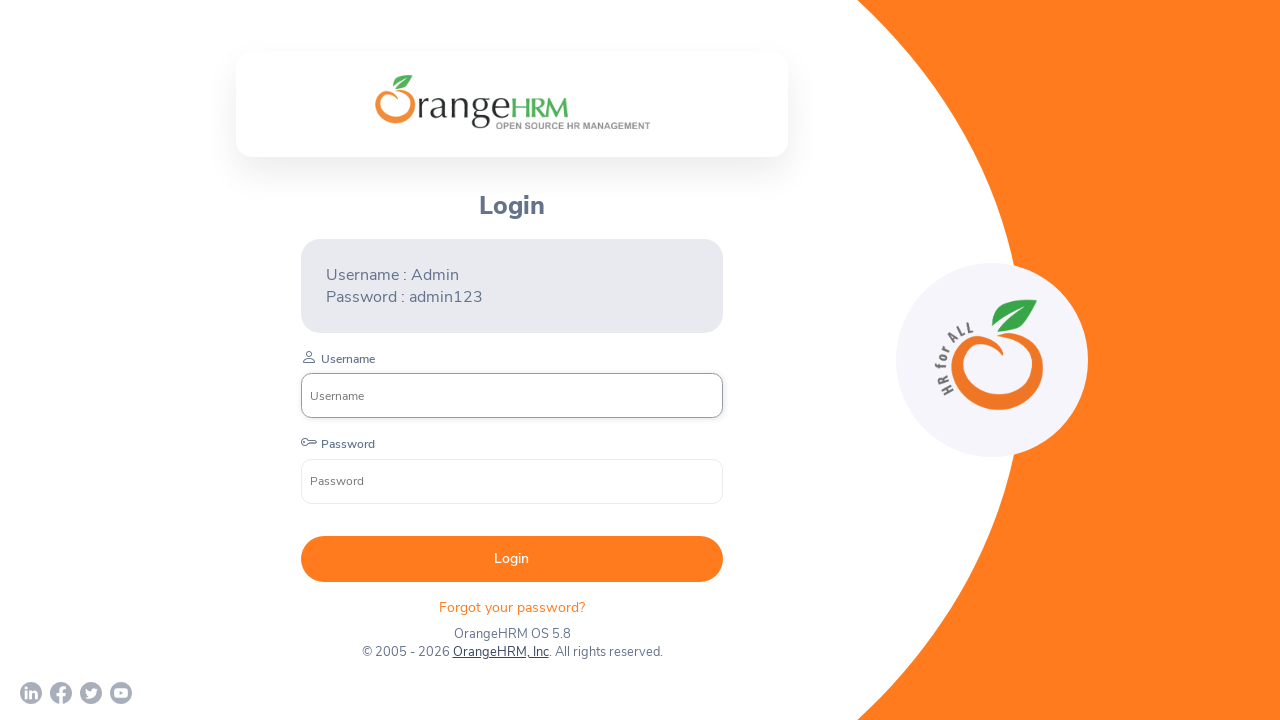

Logo element is now visible on the login page
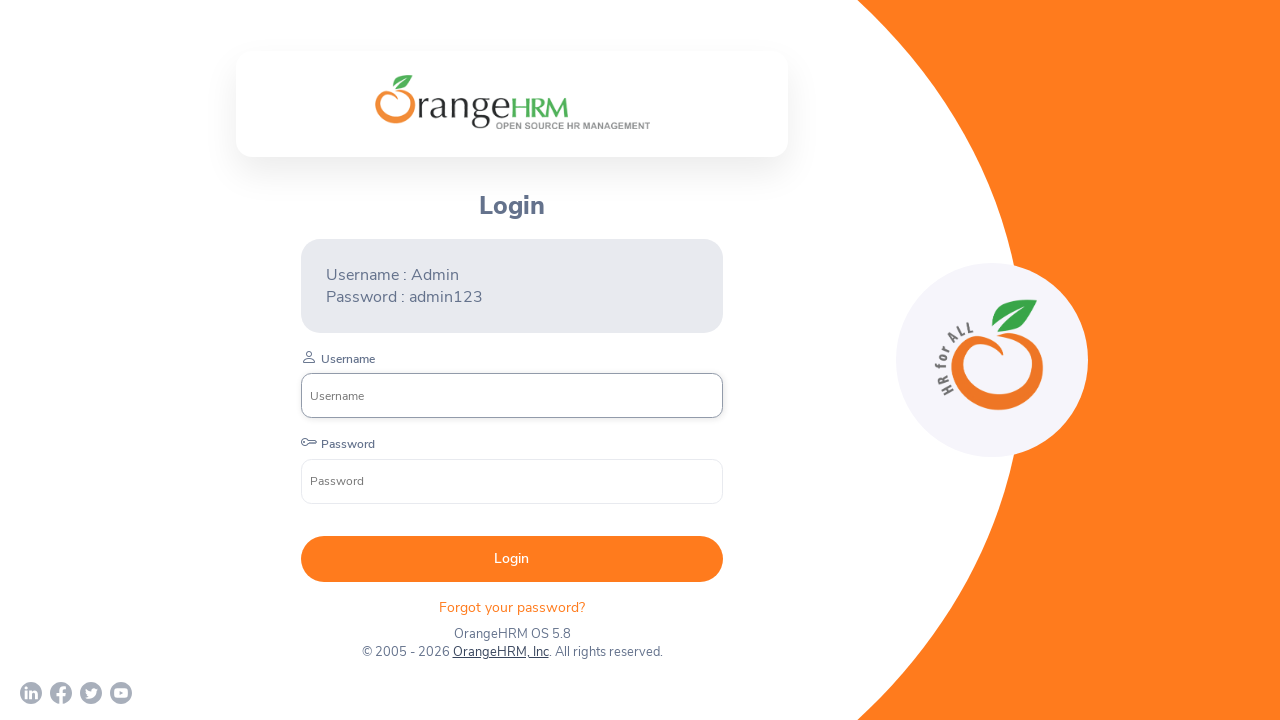

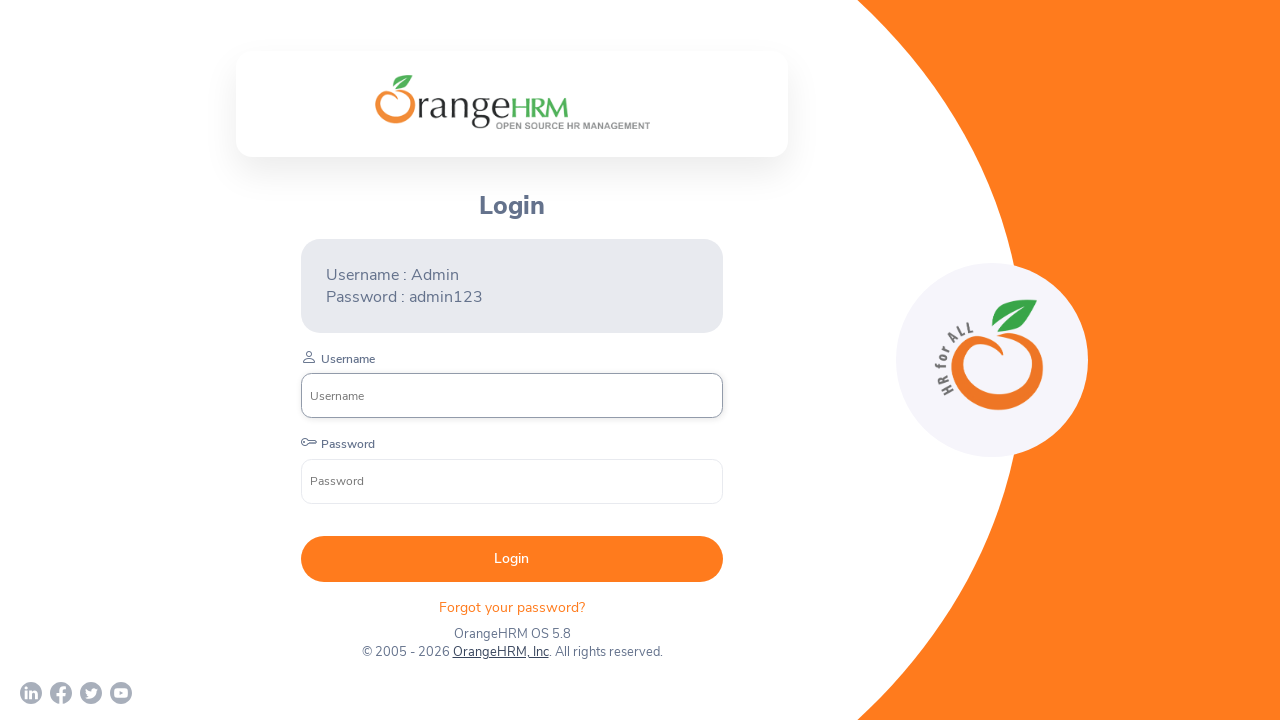